Tests the default sorting functionality by selecting sort by average rating option

Starting URL: http://practice.automationtesting.in

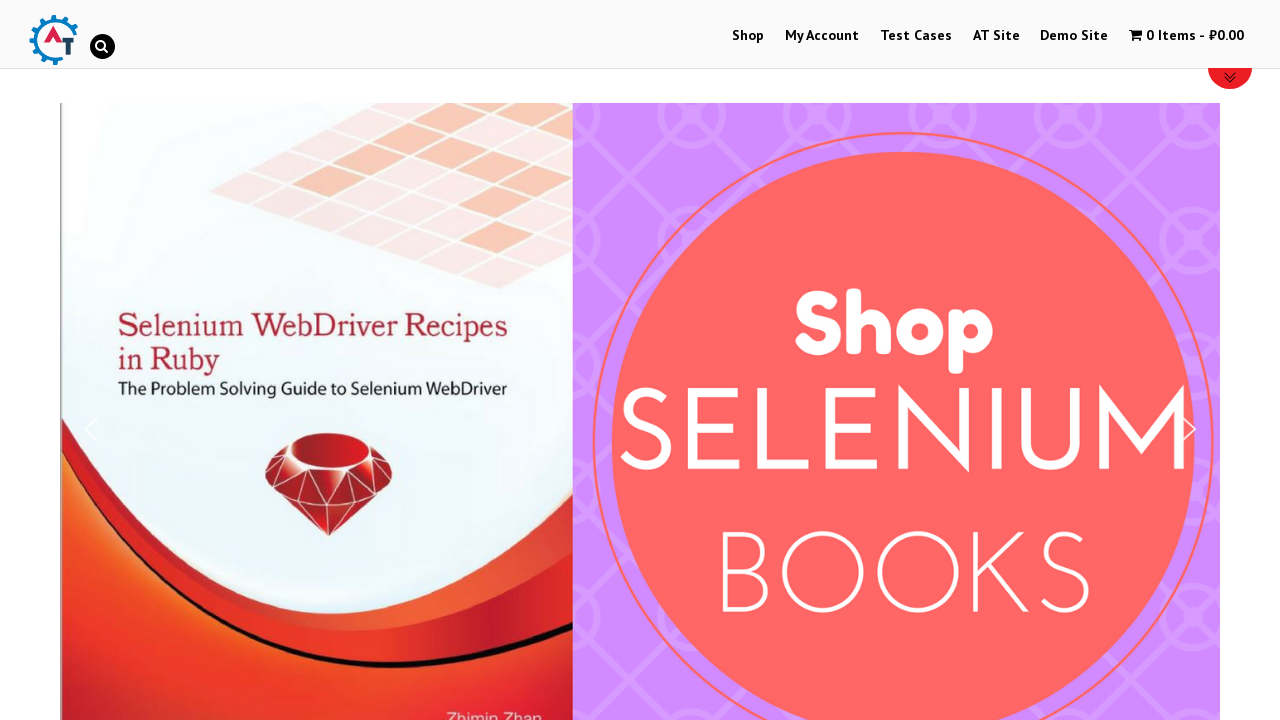

Clicked on Shop Menu at (748, 36) on xpath=//*[@id='menu-item-40']/a
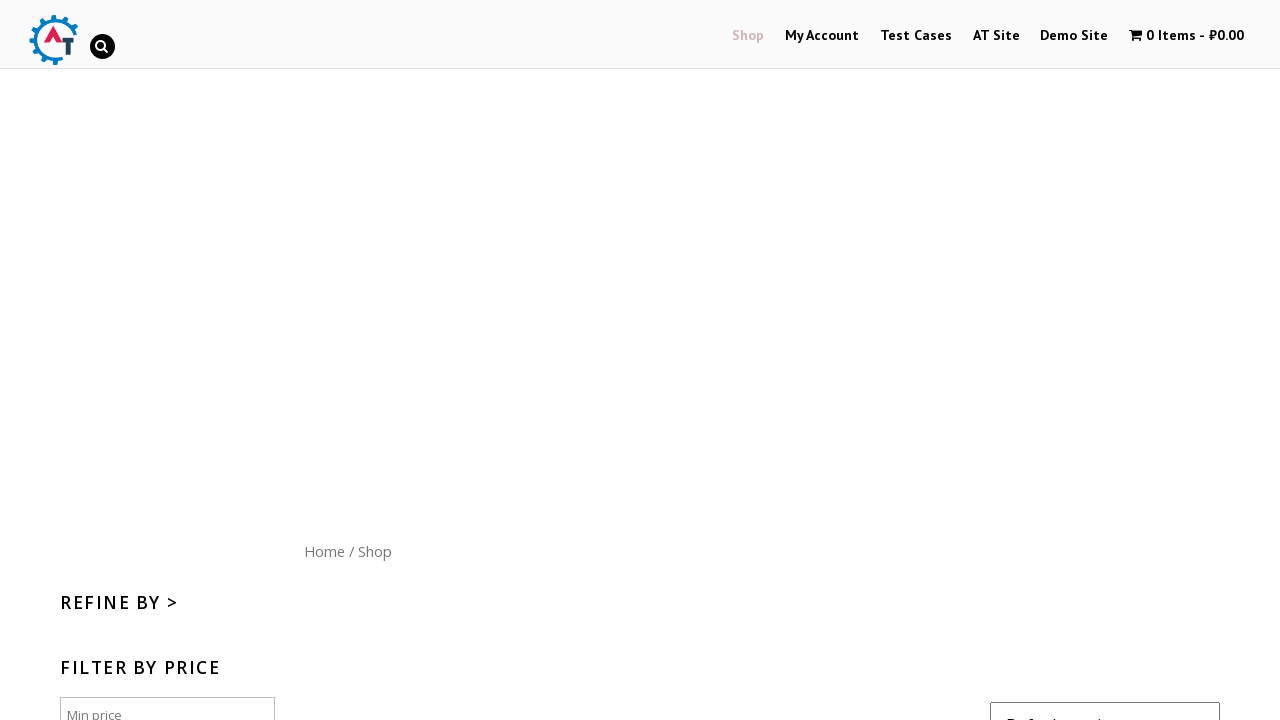

Selected 'Sort by average rating' option from dropdown on //*[@id="content"]/form/select
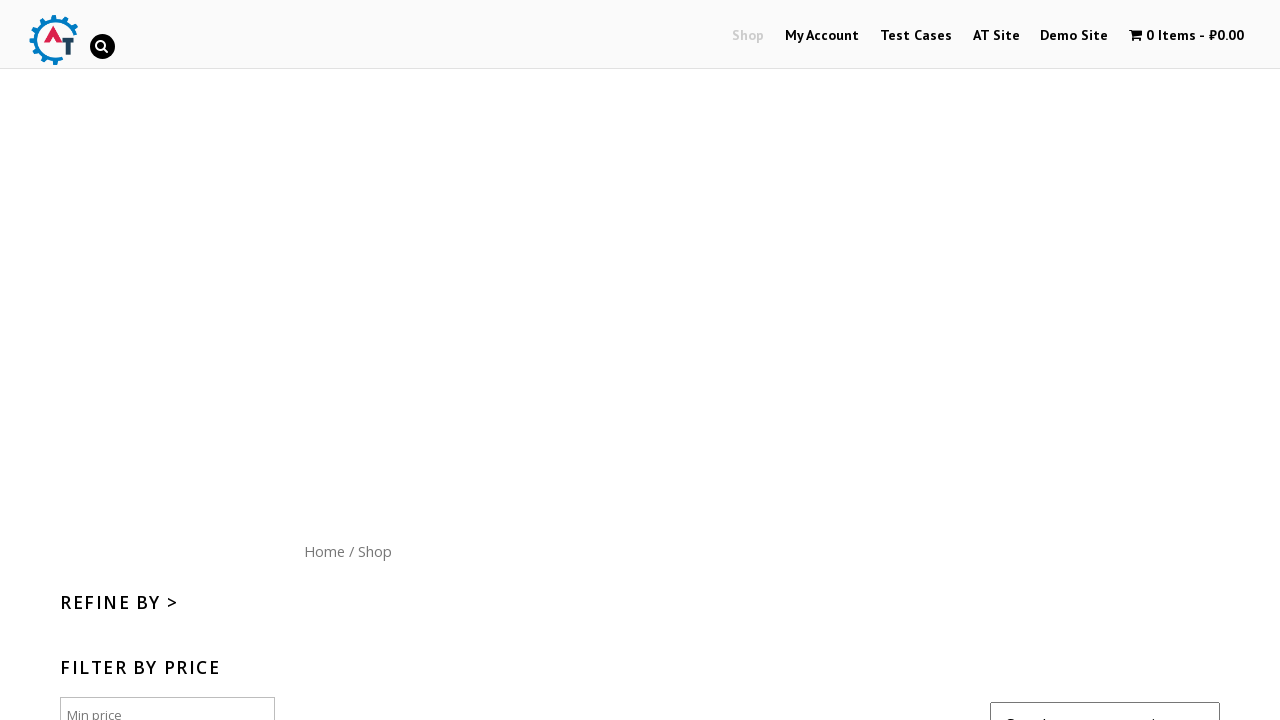

Waited for sorted product results to load
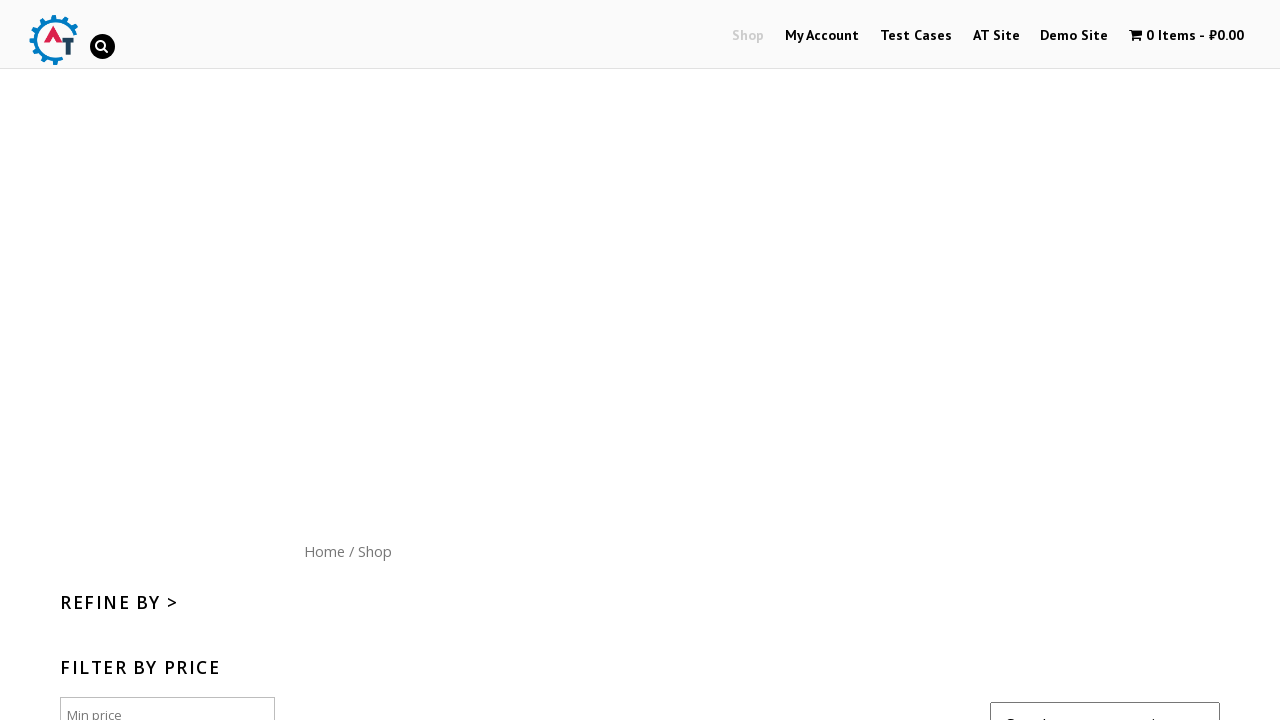

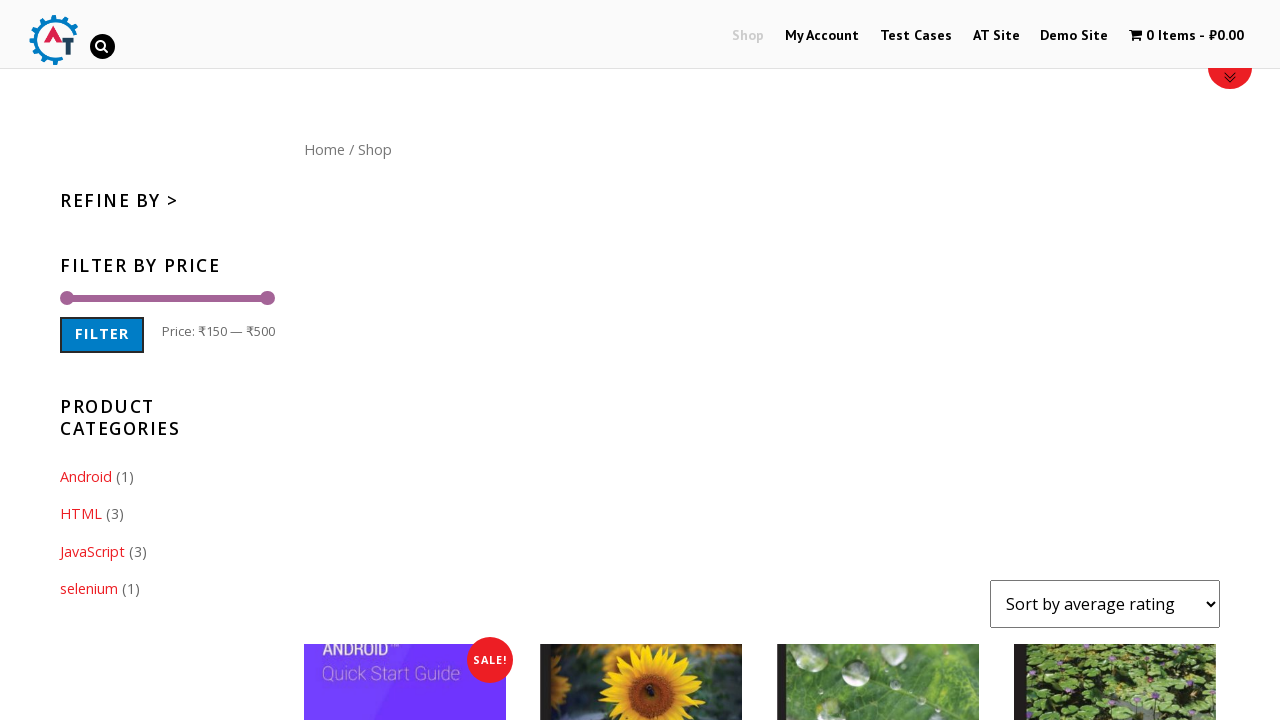